Tests registration form password validation with mismatched password and confirm password fields

Starting URL: https://parabank.parasoft.com/parabank/register.htm

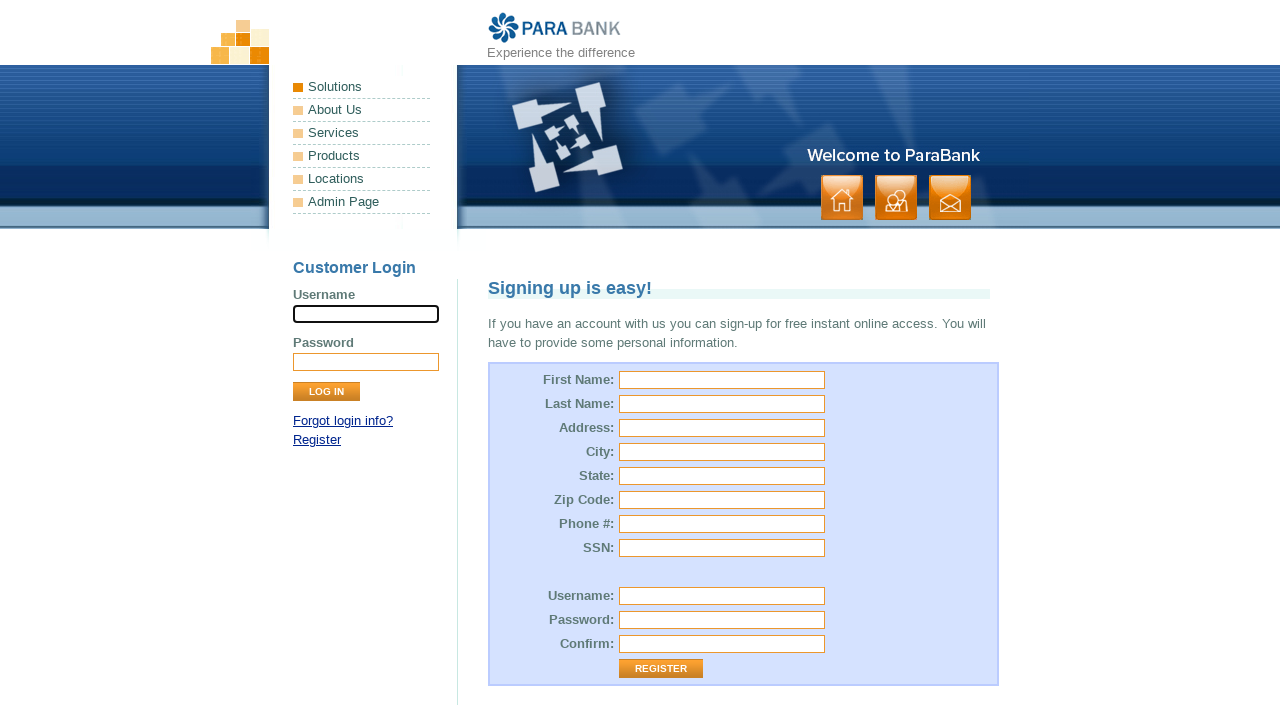

Filled first name field with 'Rushikesh' on input#customer\.firstName
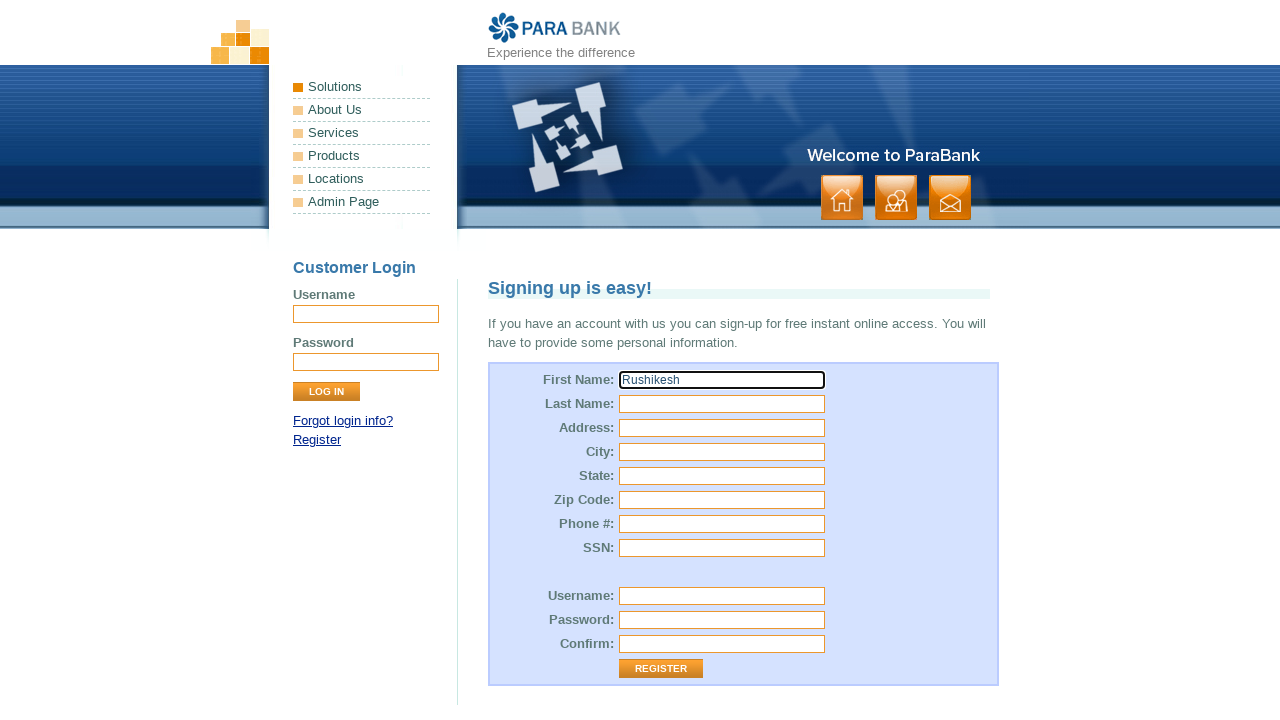

Filled last name field with 'Bansode' on input#customer\.lastName
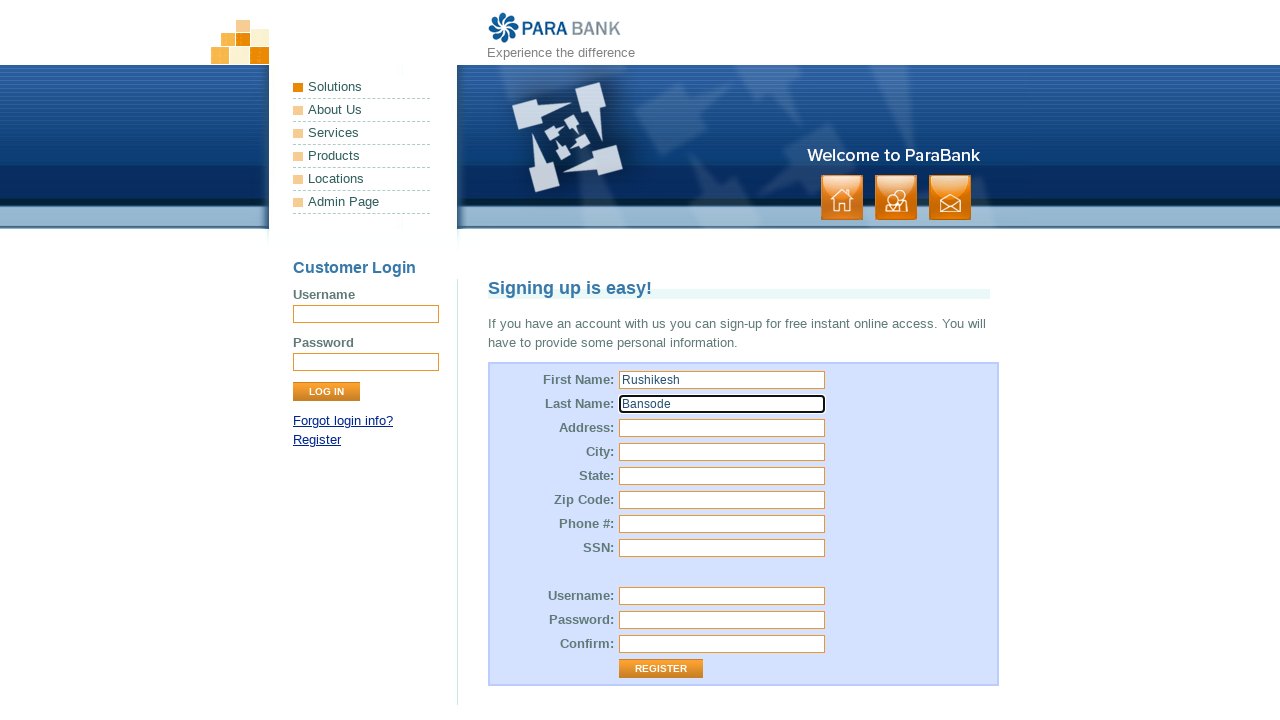

Filled street address field with 'Wagholi' on input#customer\.address\.street
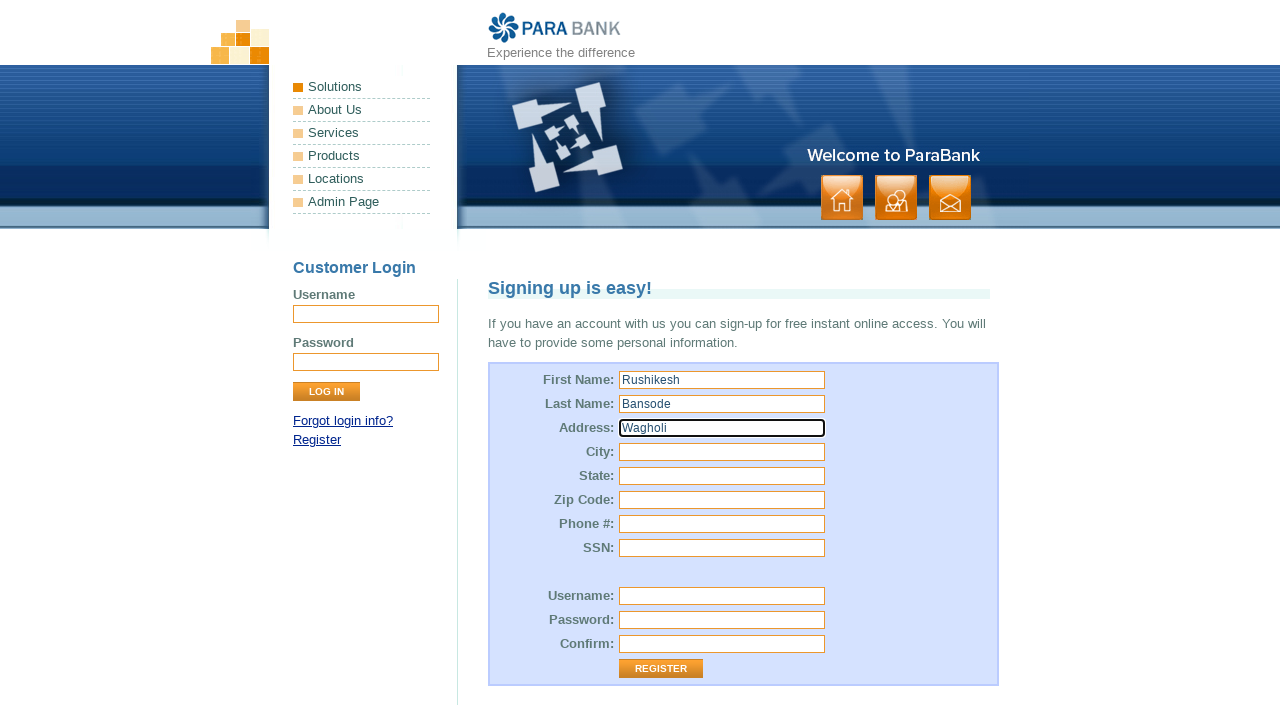

Filled city field with 'Pune' on input#customer\.address\.city
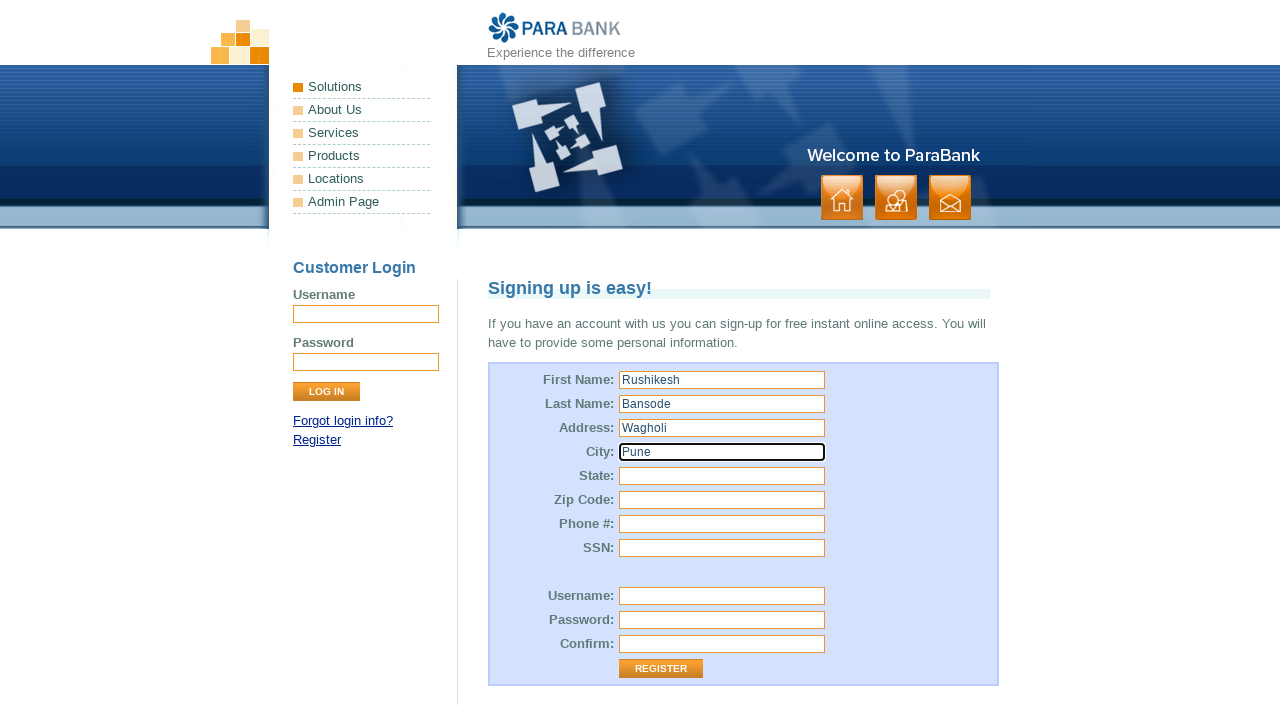

Filled state field with 'Maharashtra' on input#customer\.address\.state
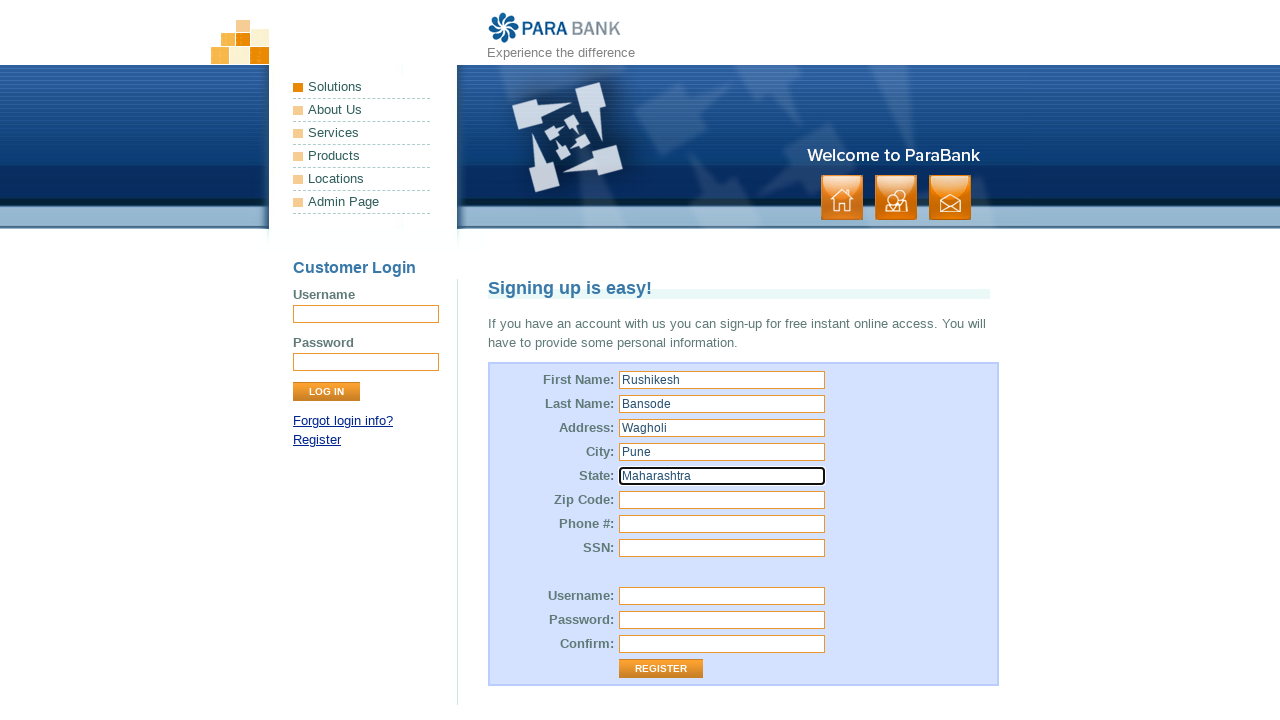

Filled zip code field with '412207' on input#customer\.address\.zipCode
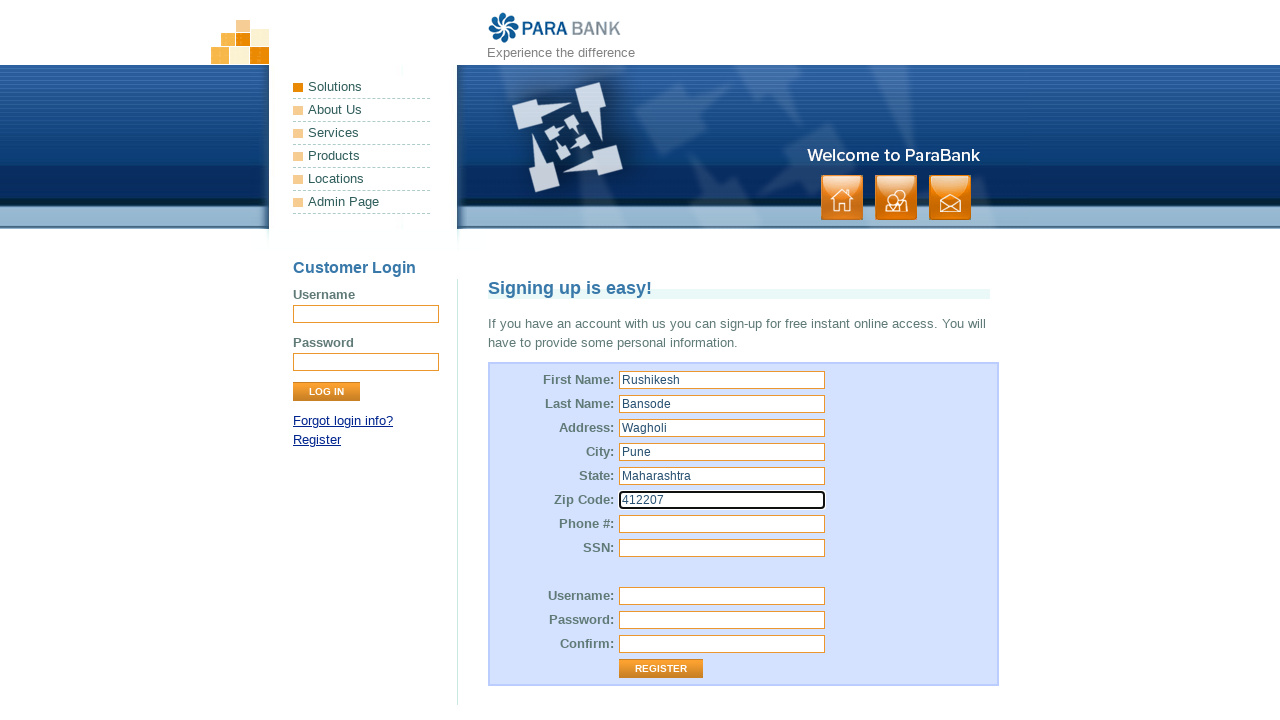

Filled phone number field with '7558584743' on input#customer\.phoneNumber
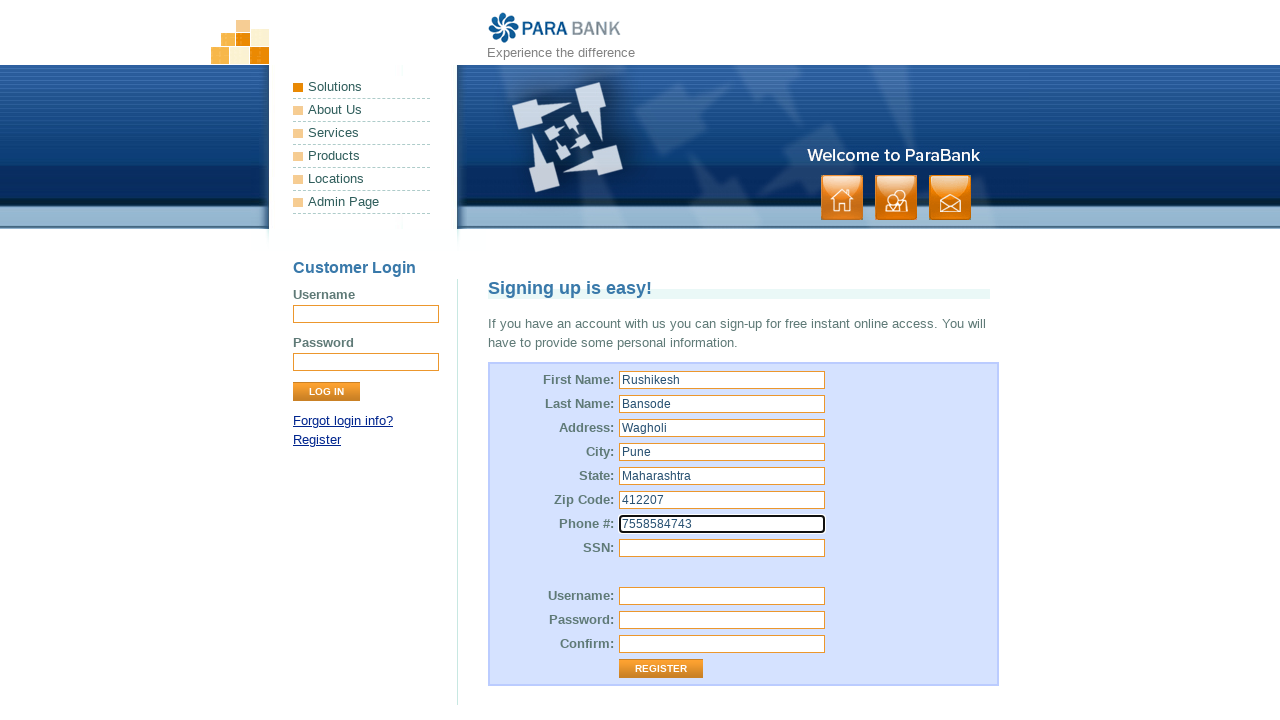

Filled SSN field with '311010127000' on input#customer\.ssn
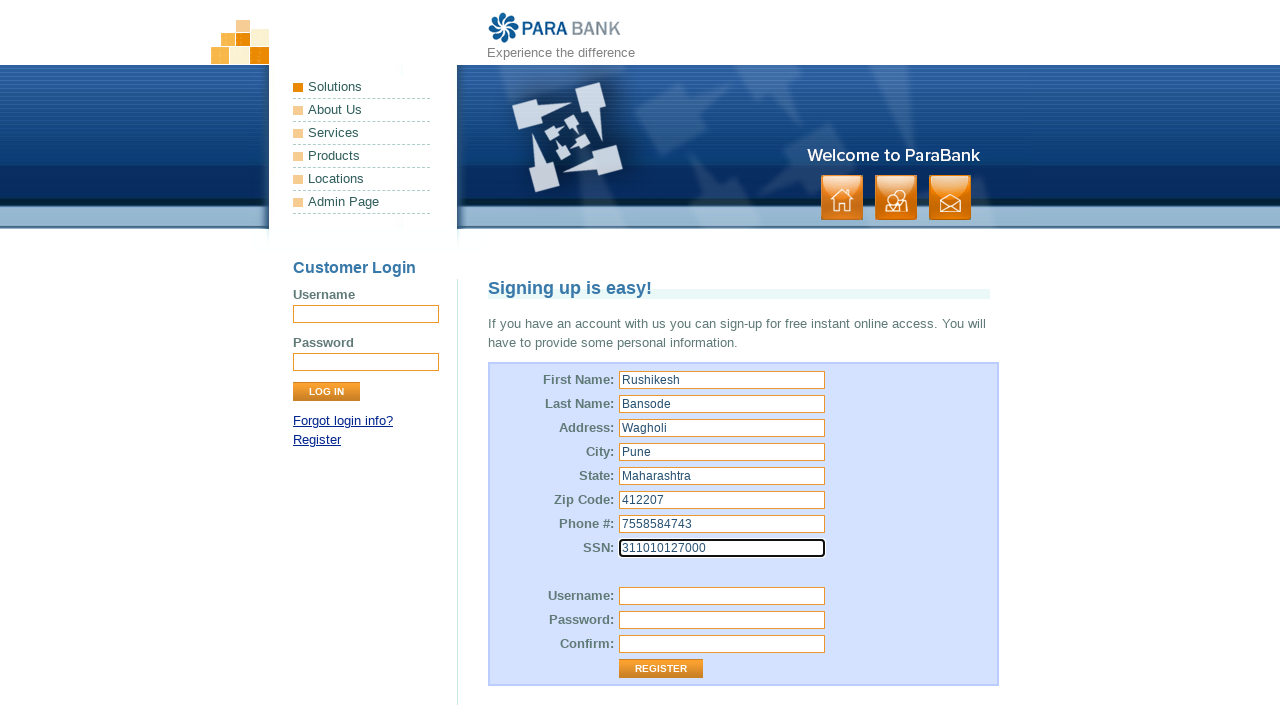

Filled username field with 'Rushi#1000' on input#customer\.username
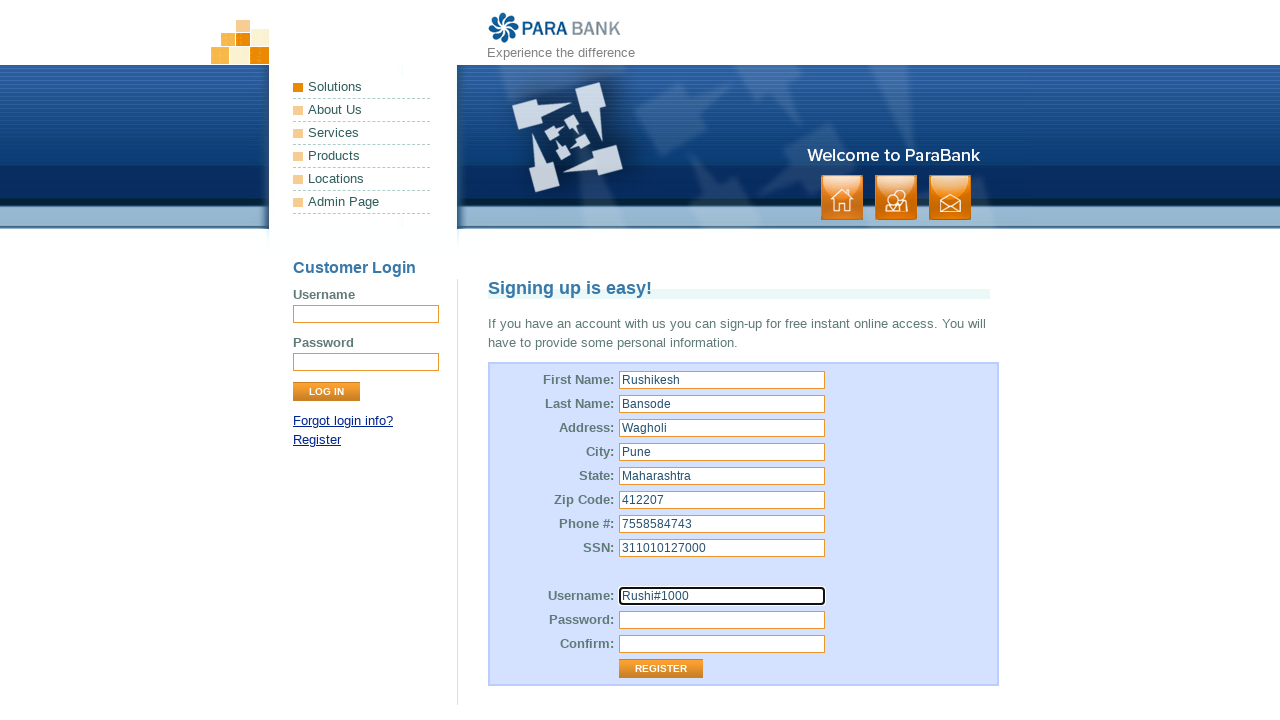

Filled password field with 'rd@2345' on input#customer\.password
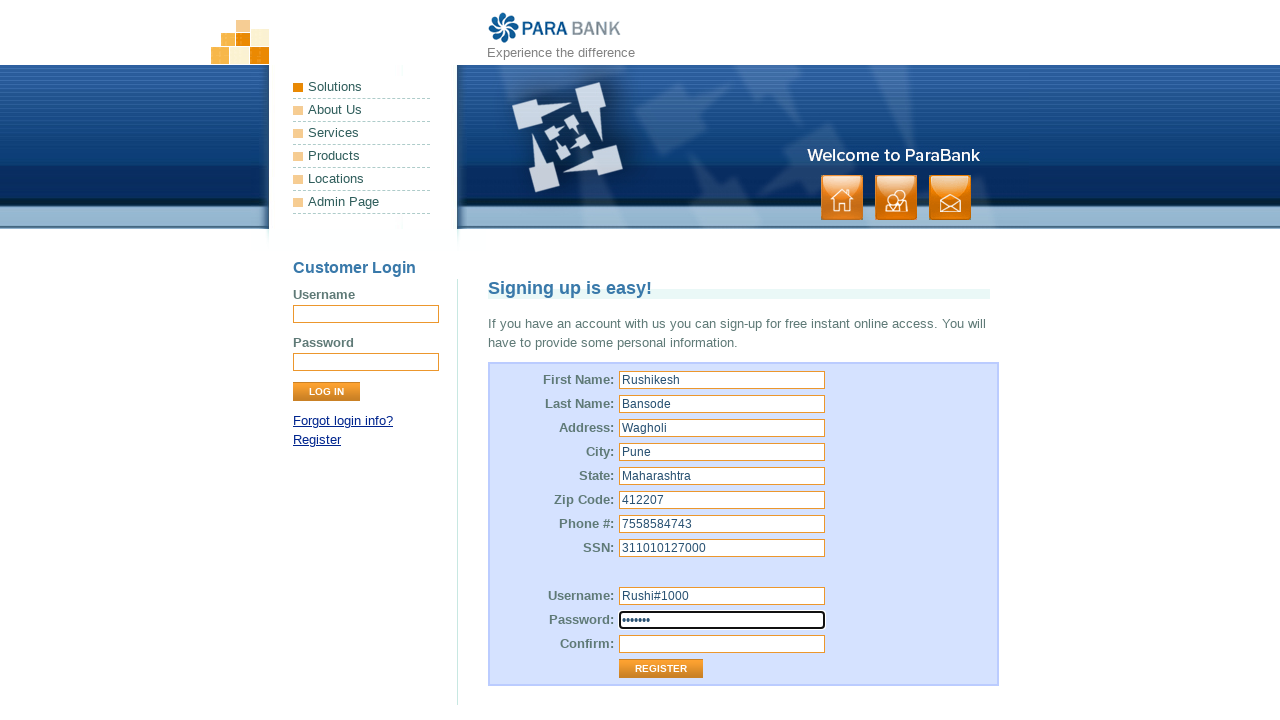

Filled confirm password field with 'rd@2315' (mismatched password) on input#repeatedPassword
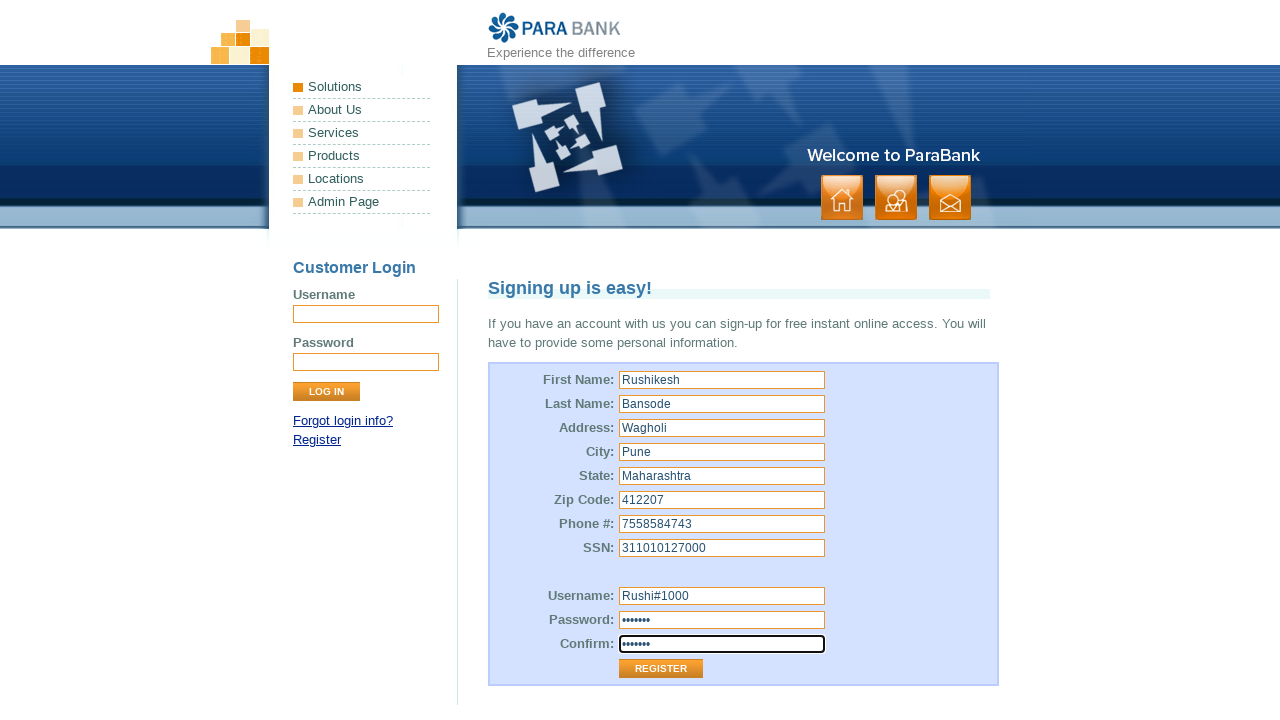

Clicked submit button to register with mismatched passwords at (326, 392) on input[type='submit']
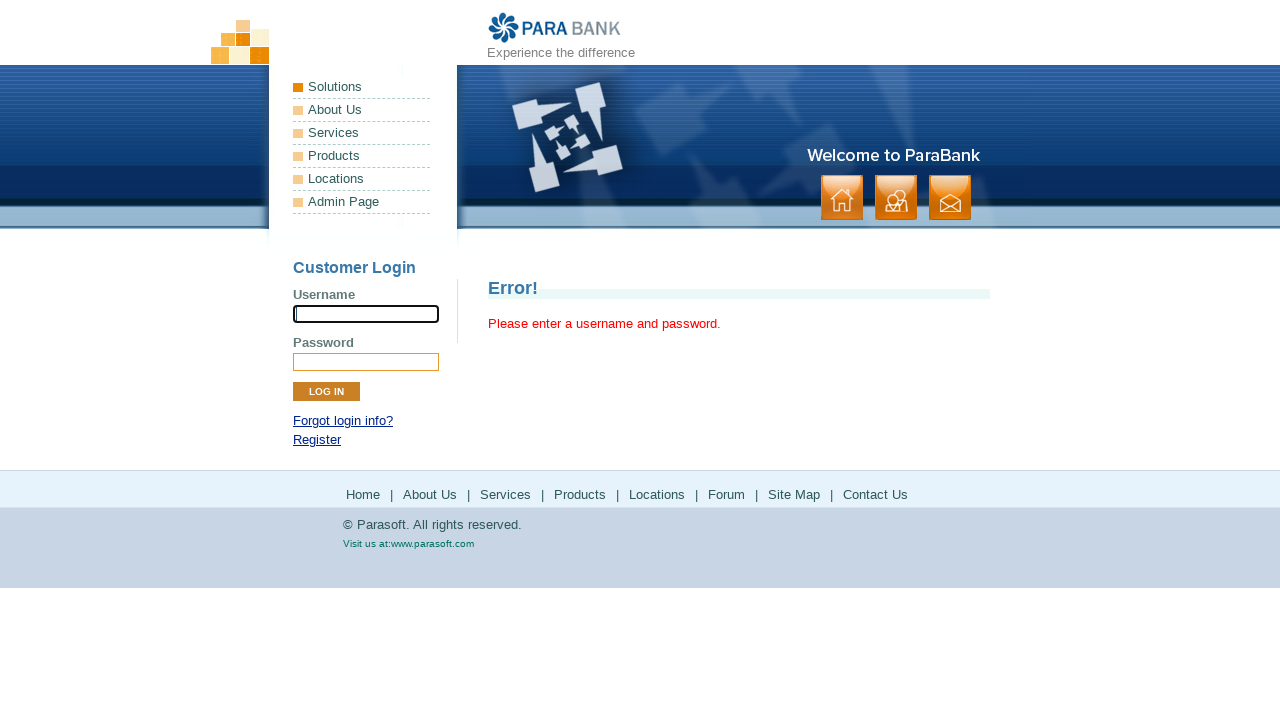

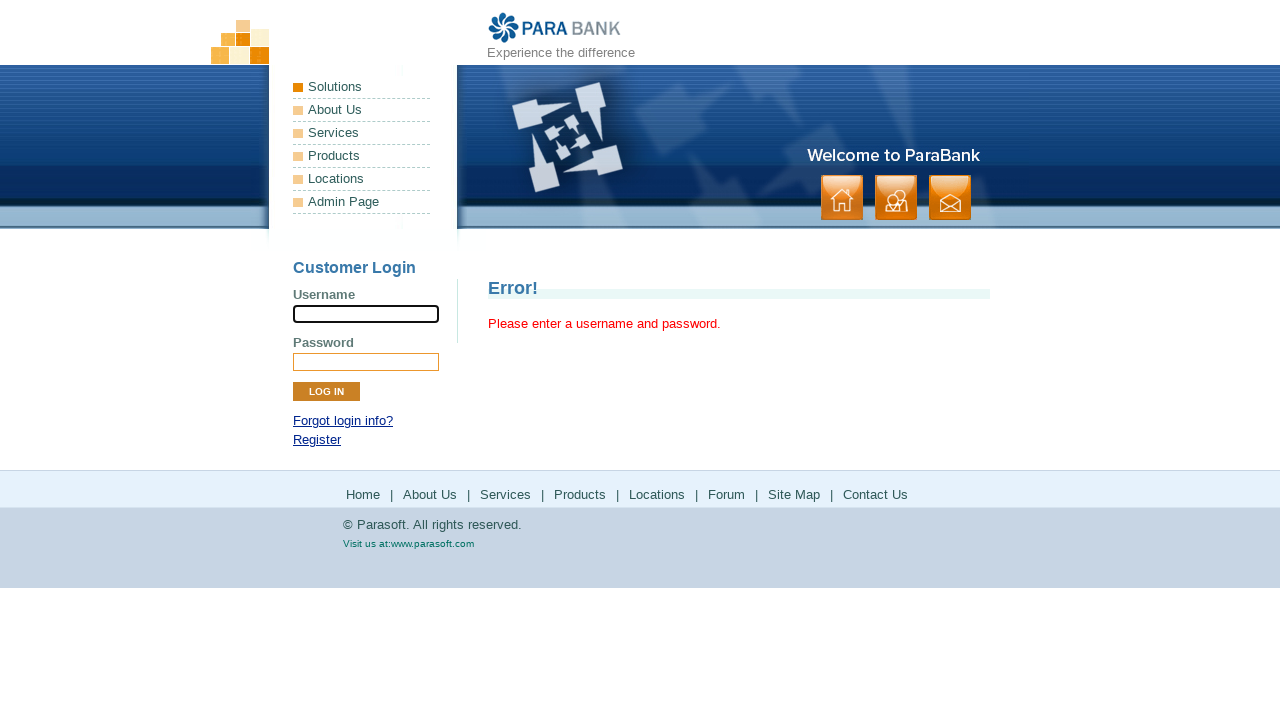